Fills out and submits a form with various field types including text inputs, dropdown selection, star rating, and text areas

Starting URL: https://form.run/@nishino-1649647518

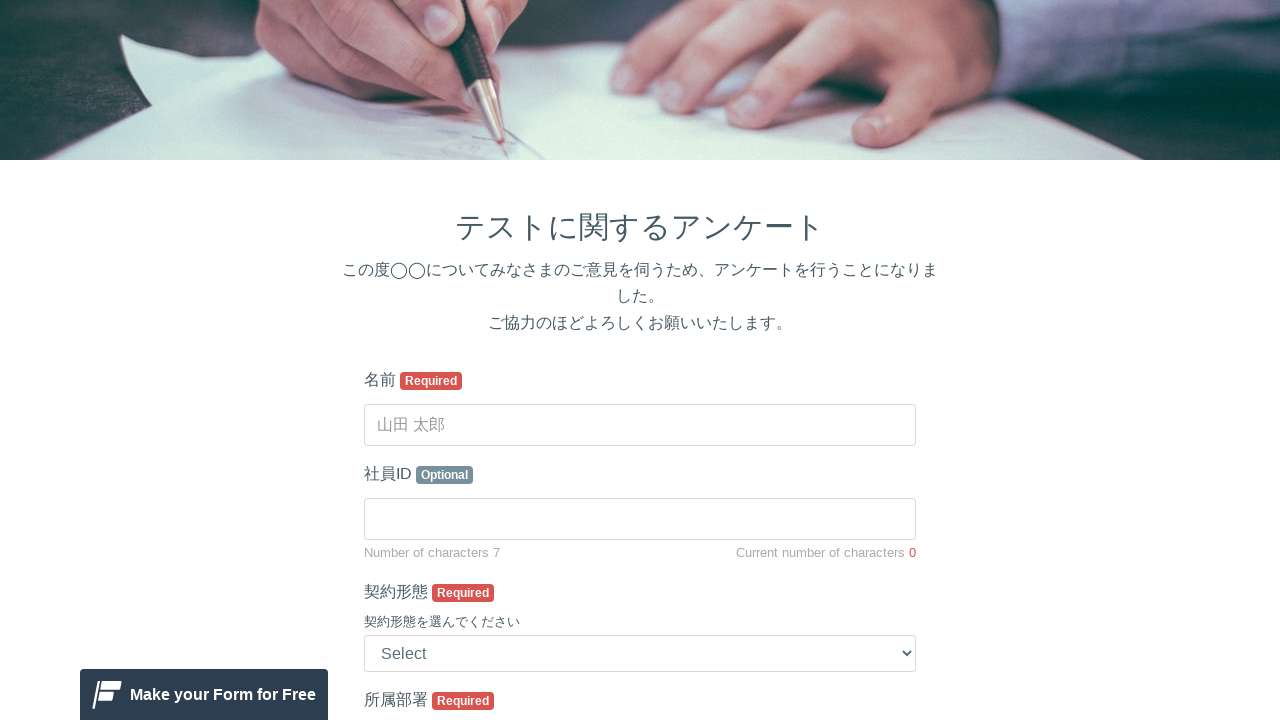

Filled name field with '小道蒼大' on #_field_1_name
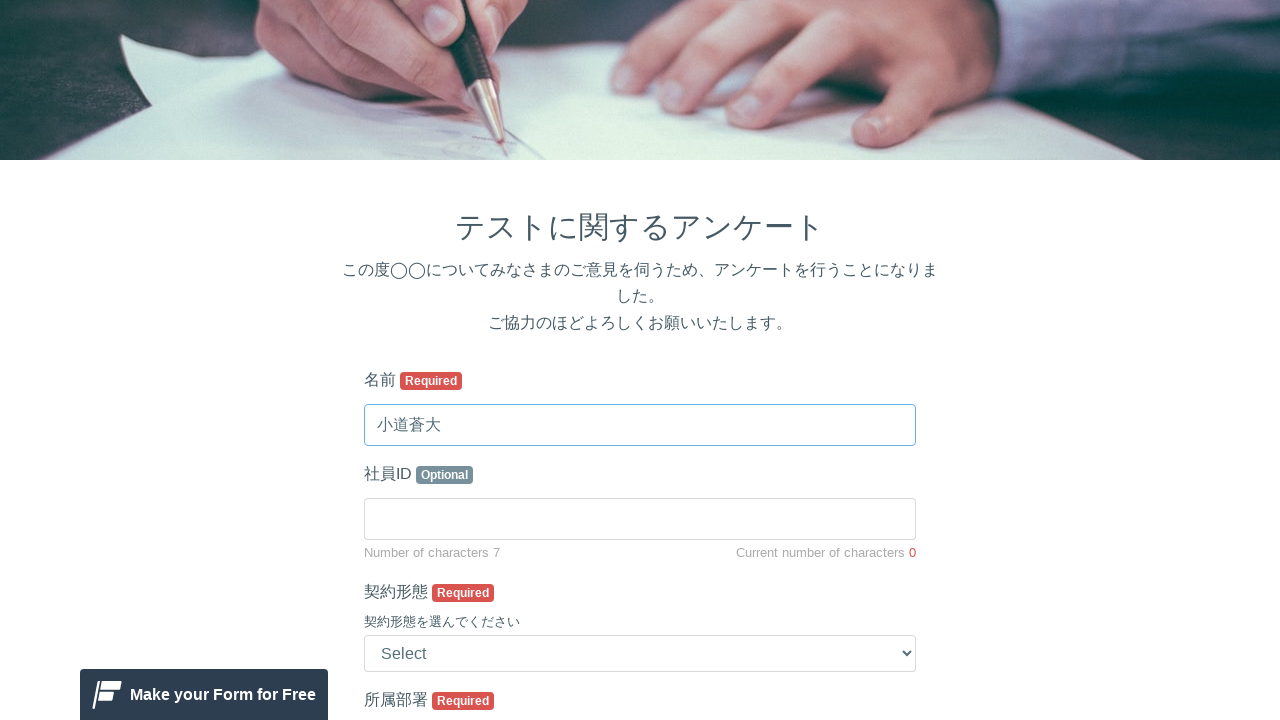

Filled employee ID field with '1234' on #_field_2
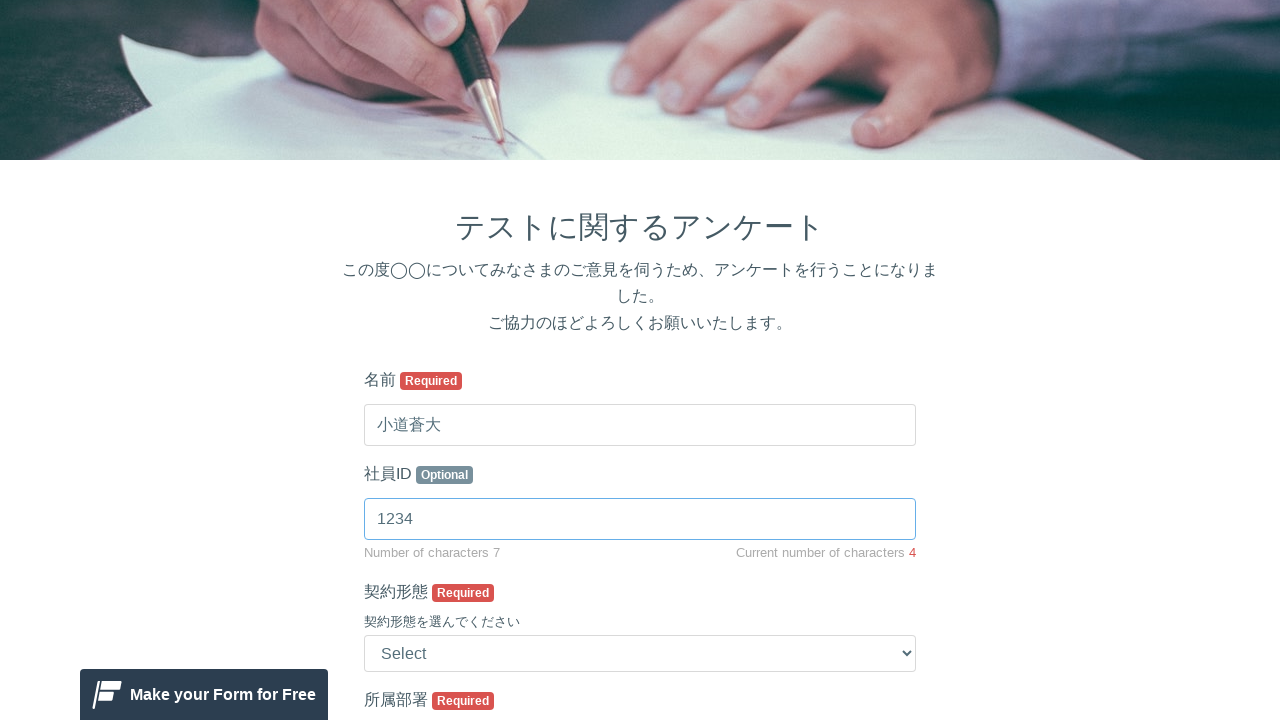

Selected '正社員' from employee type dropdown on select[name='_field_9']
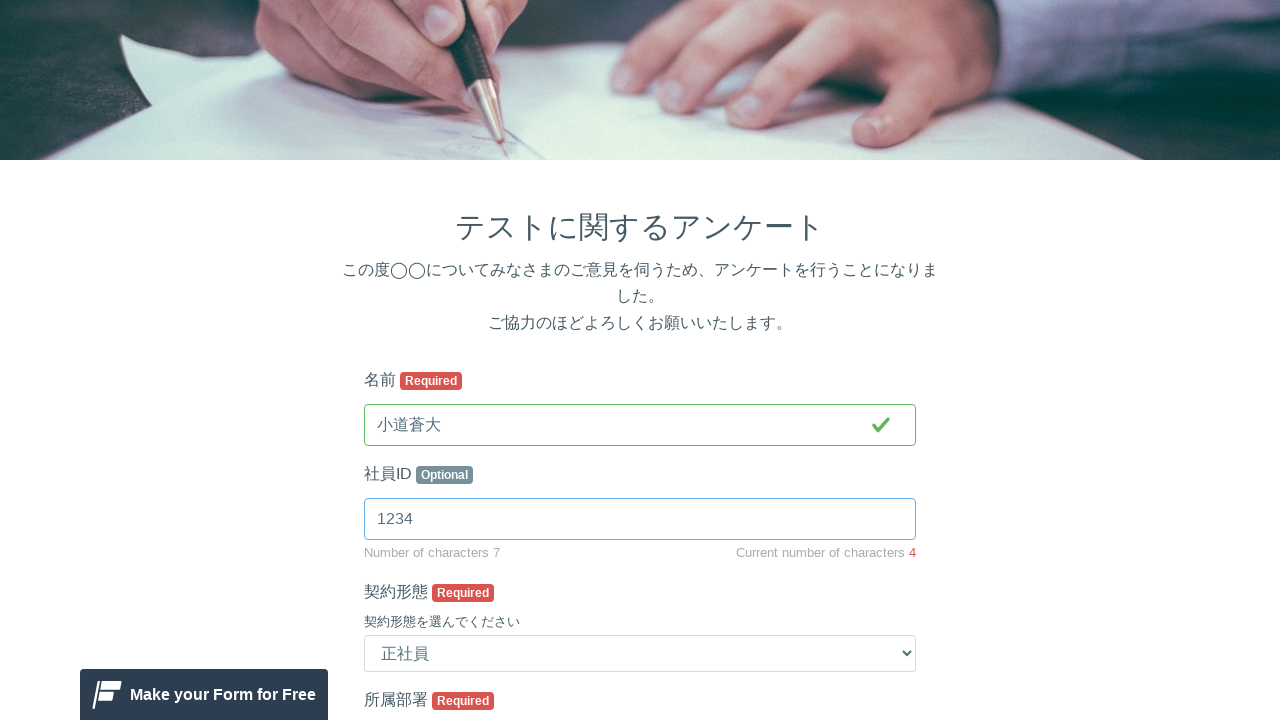

Filled department field with 'プロダクトソリューション1部' on #_field_4
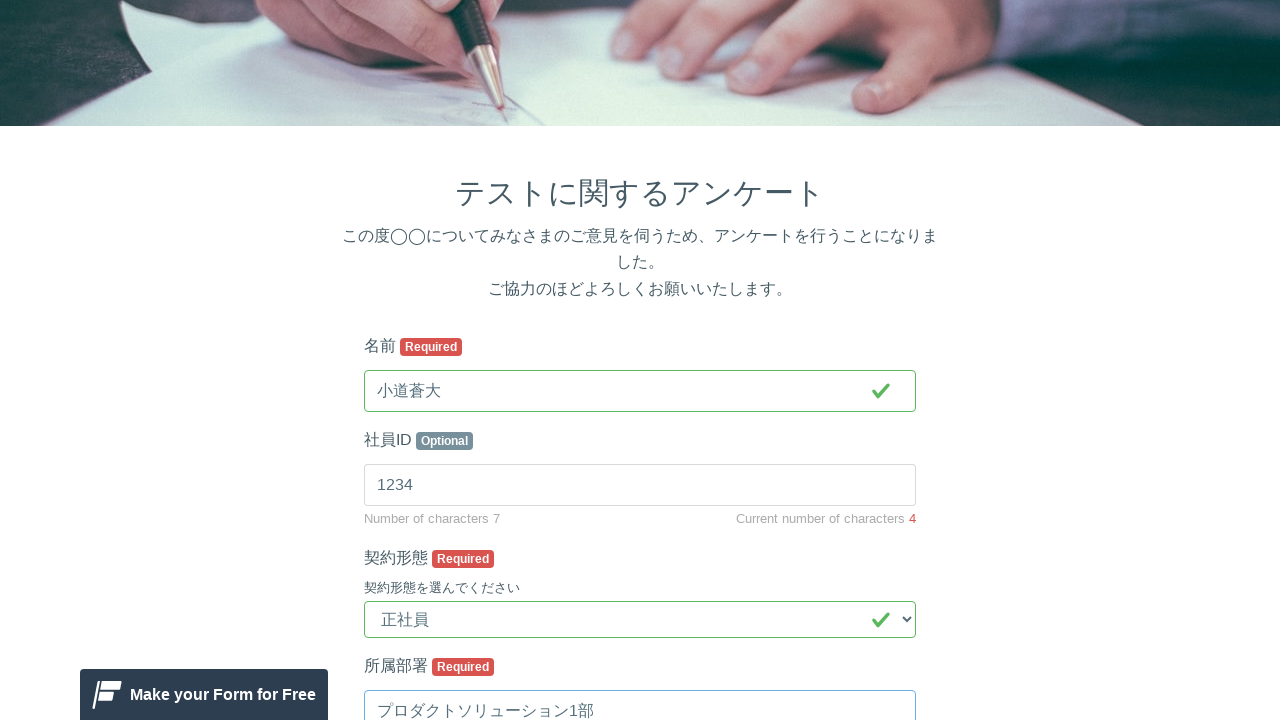

Clicked 3rd star for rating at (540, 361) on xpath=//*[@id='sf-form-elements']/div/div/div/div[1]/div[5]/div/div/div[2]/div[3
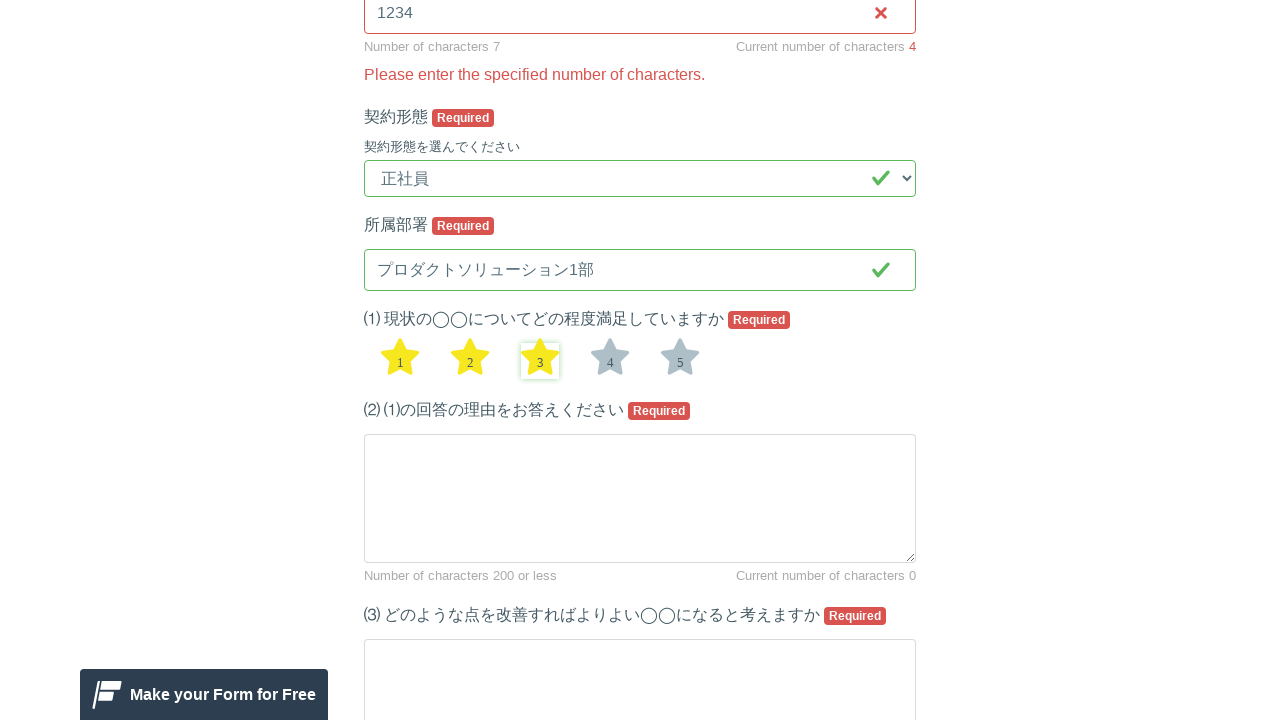

Filled reason field with '人事評価に不満があるから' on #_field_6
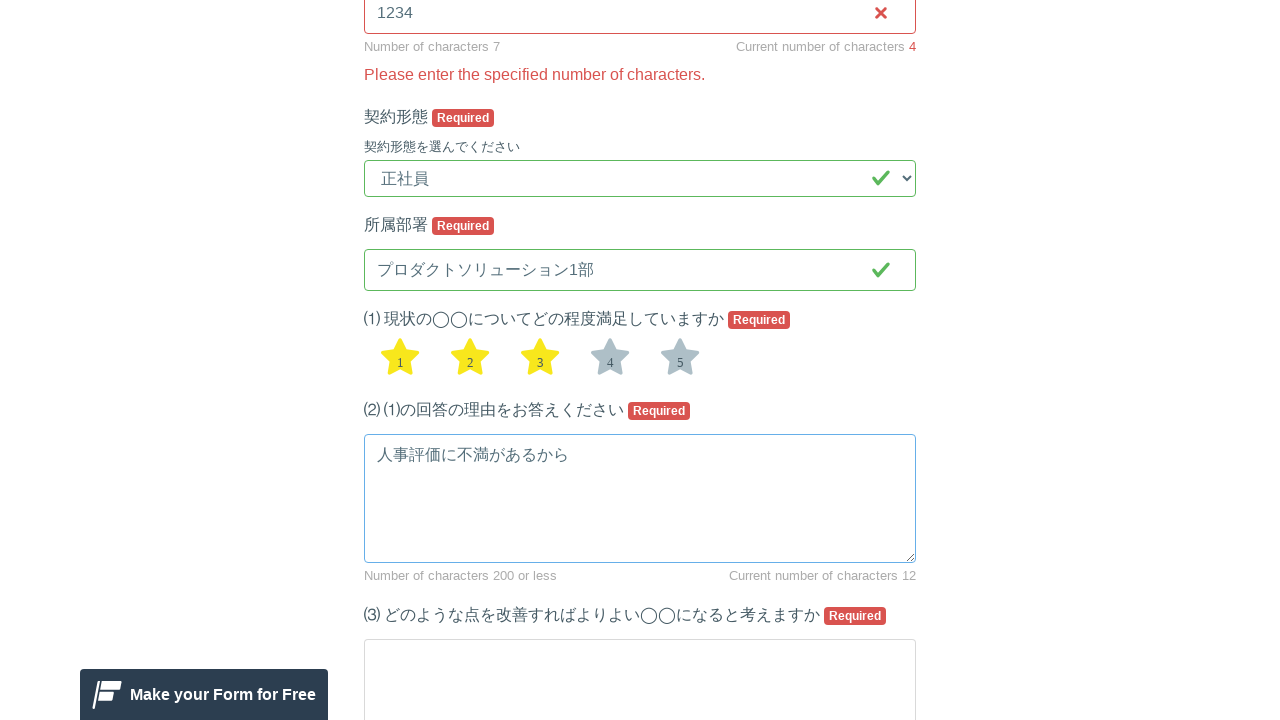

Filled improvement suggestions field with '人事評価の透明化' on #_field_7
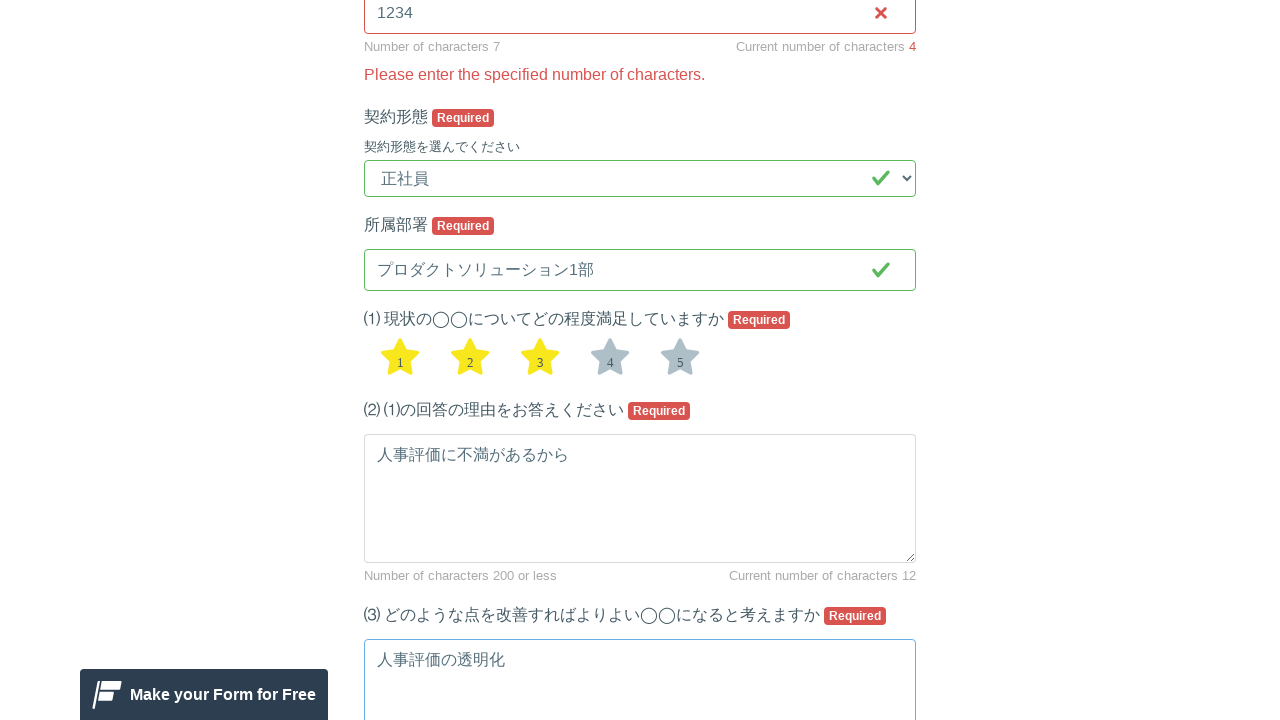

Filled additional comments field with '特になし' on #_field_8
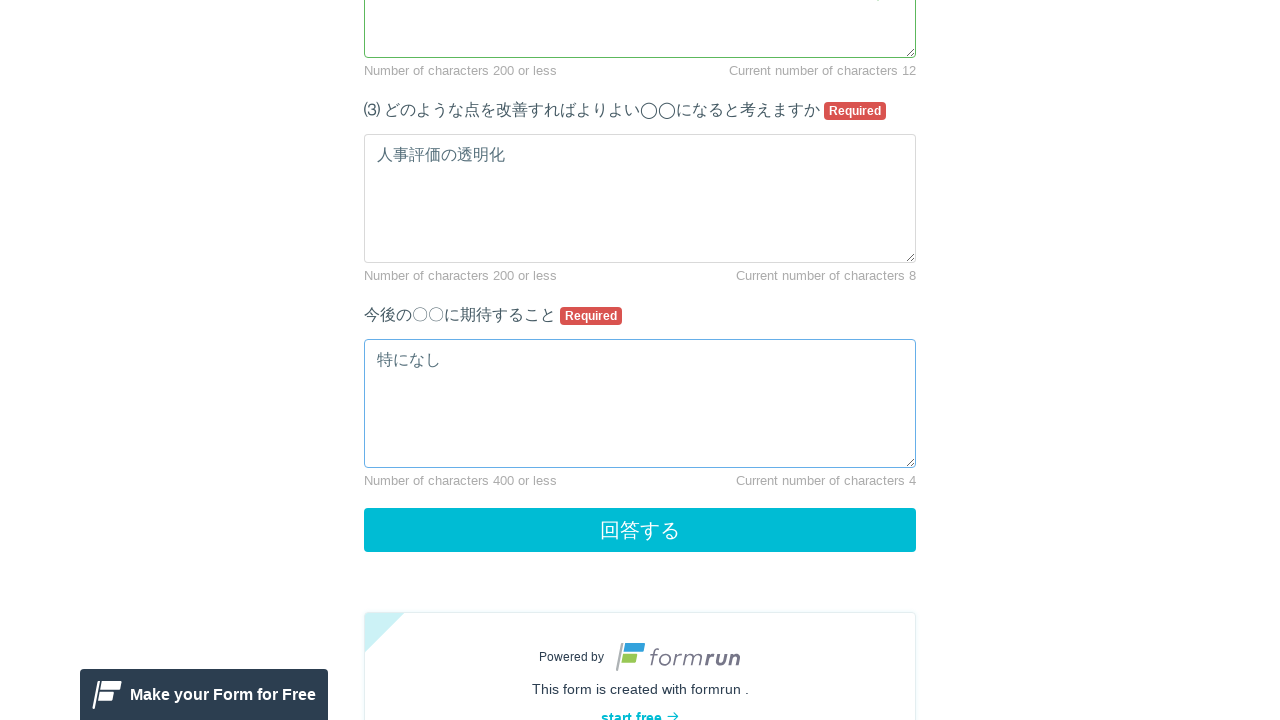

Submitted form by pressing Enter on #_field_8
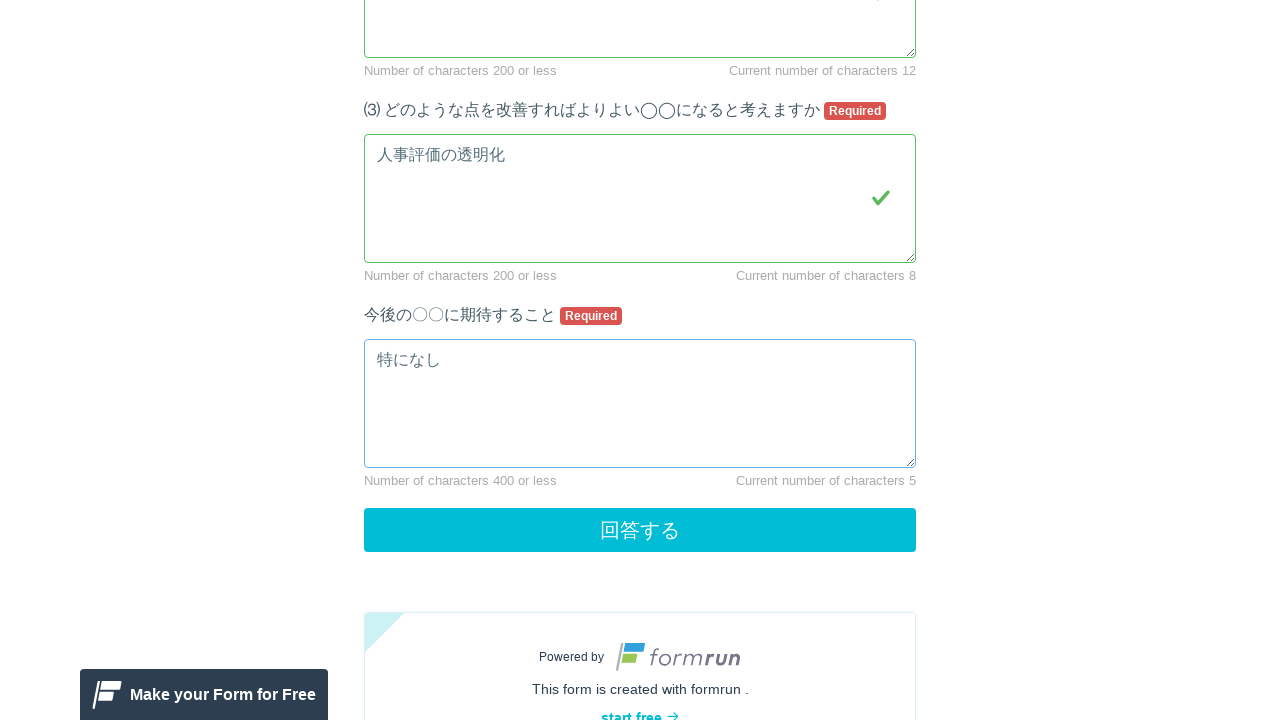

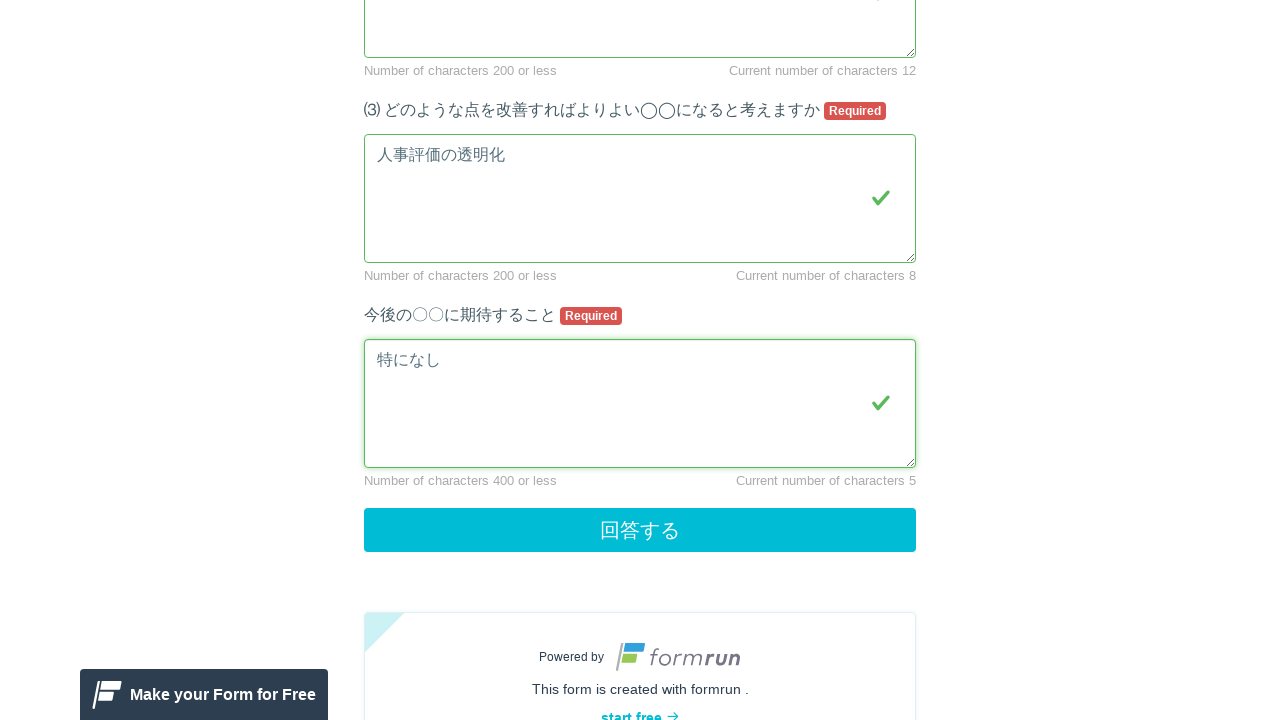